Clicks on visible Web form link

Starting URL: https://bonigarcia.dev/selenium-webdriver-java/index.html

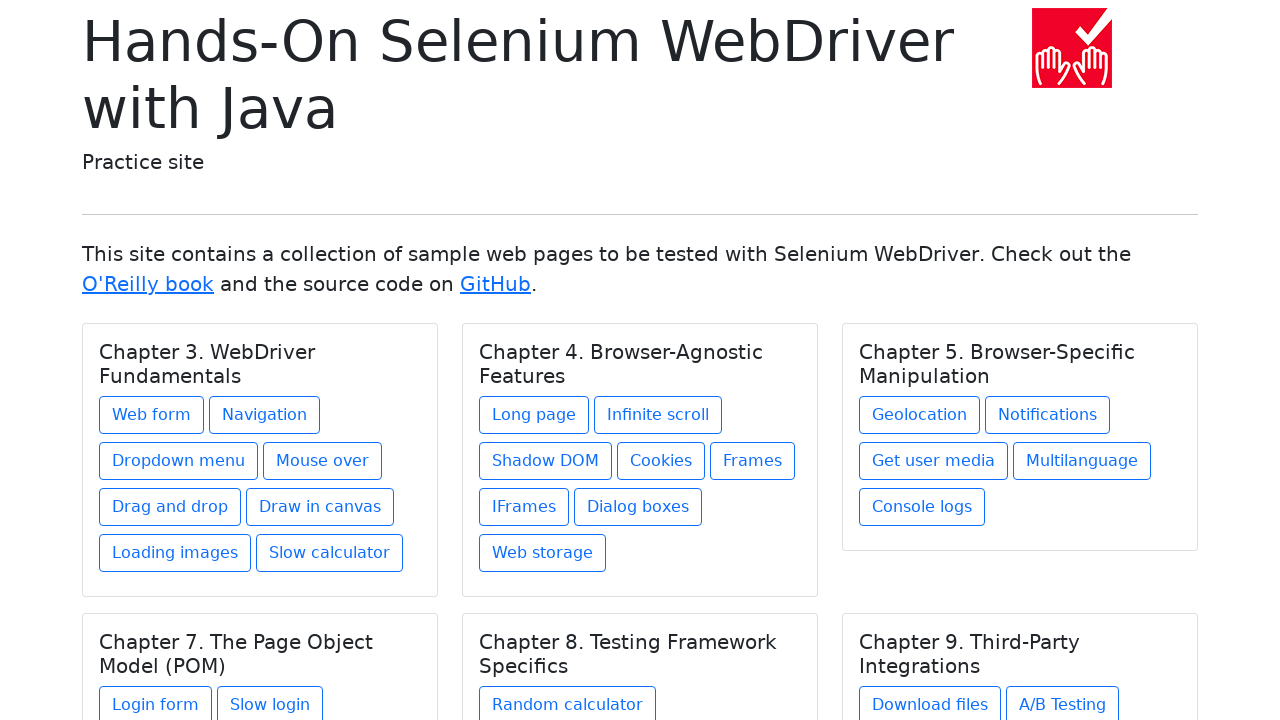

Navigated to starting URL
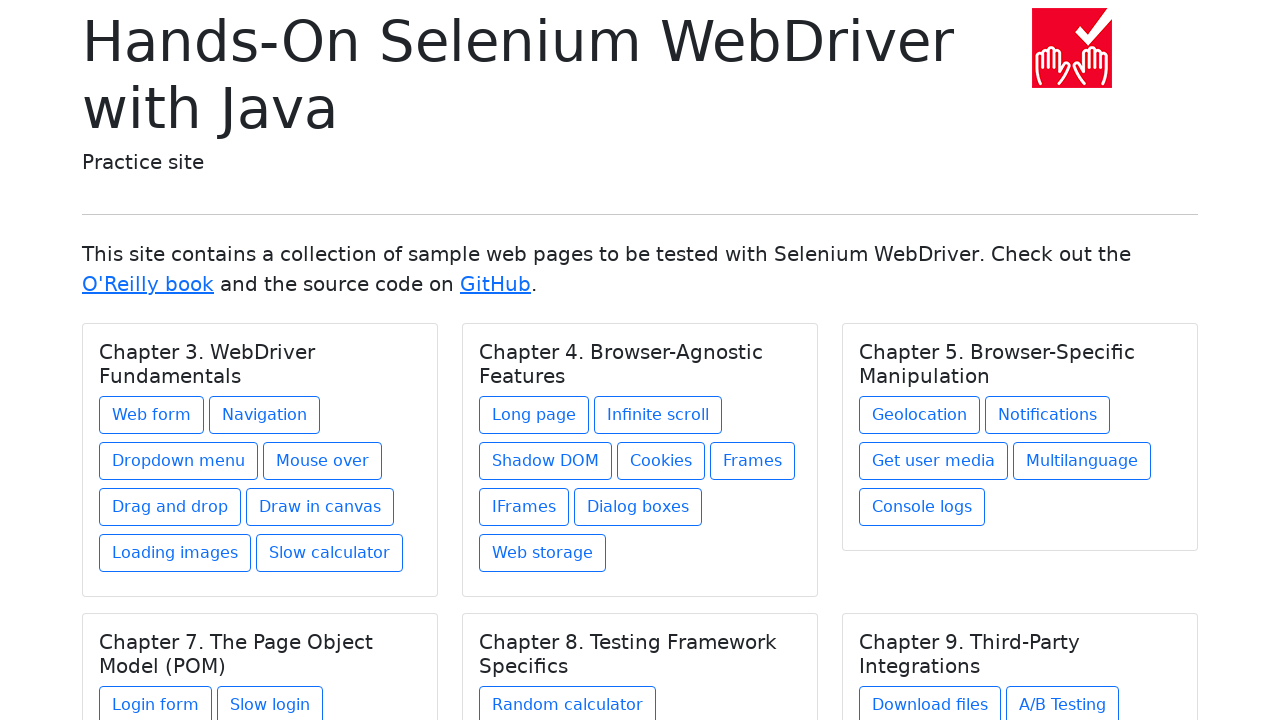

Clicked on visible Web form link at (152, 415) on internal:role=link[name="Web form"i] >> visible=true
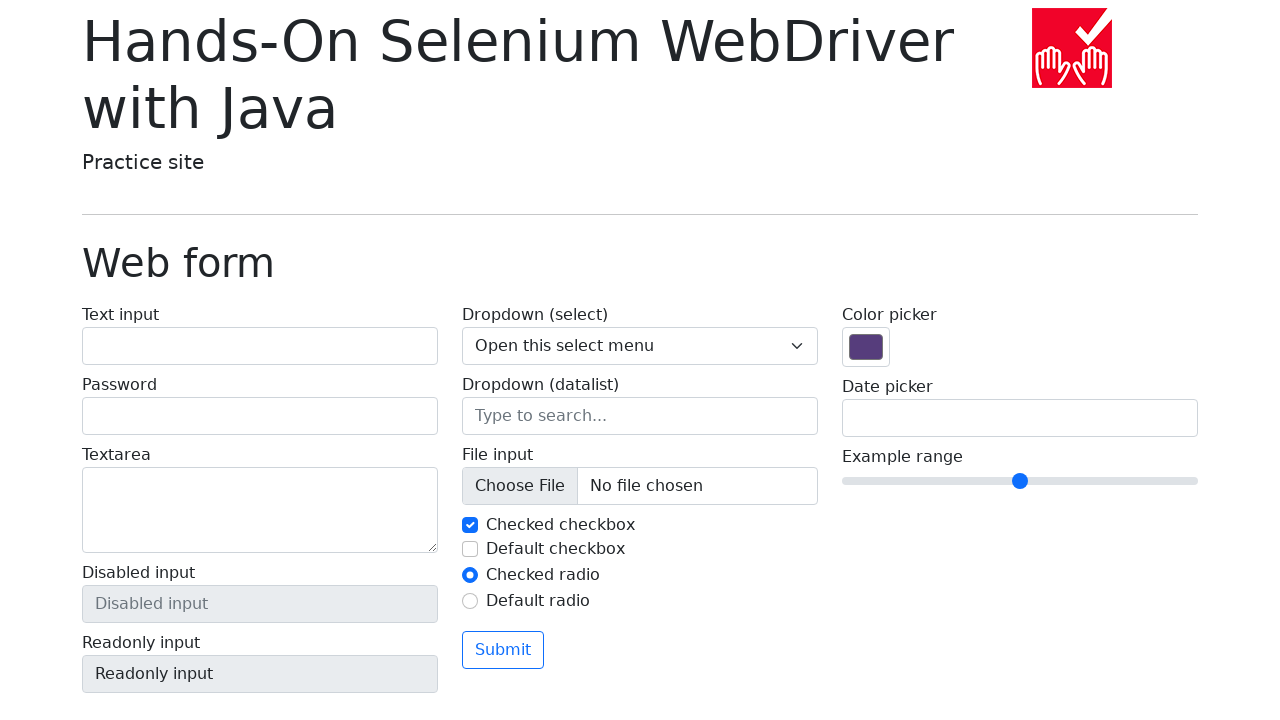

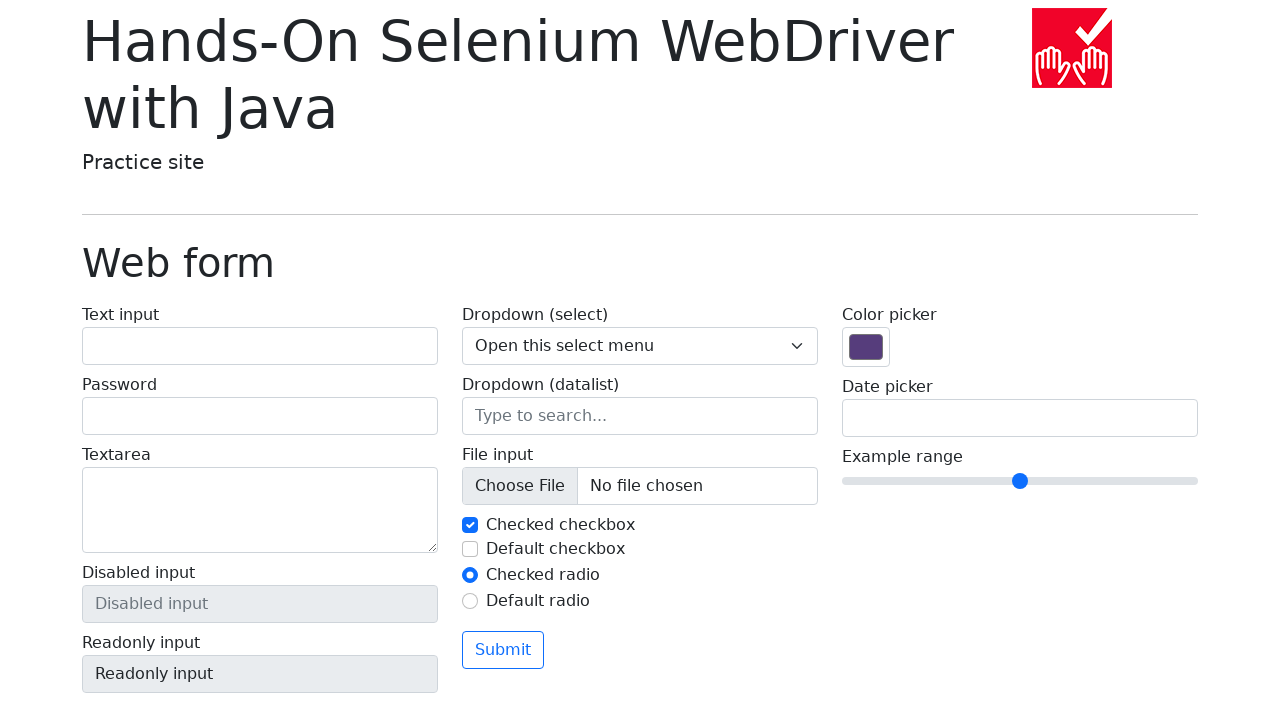